Tests that the currently applied filter link is highlighted

Starting URL: https://demo.playwright.dev/todomvc

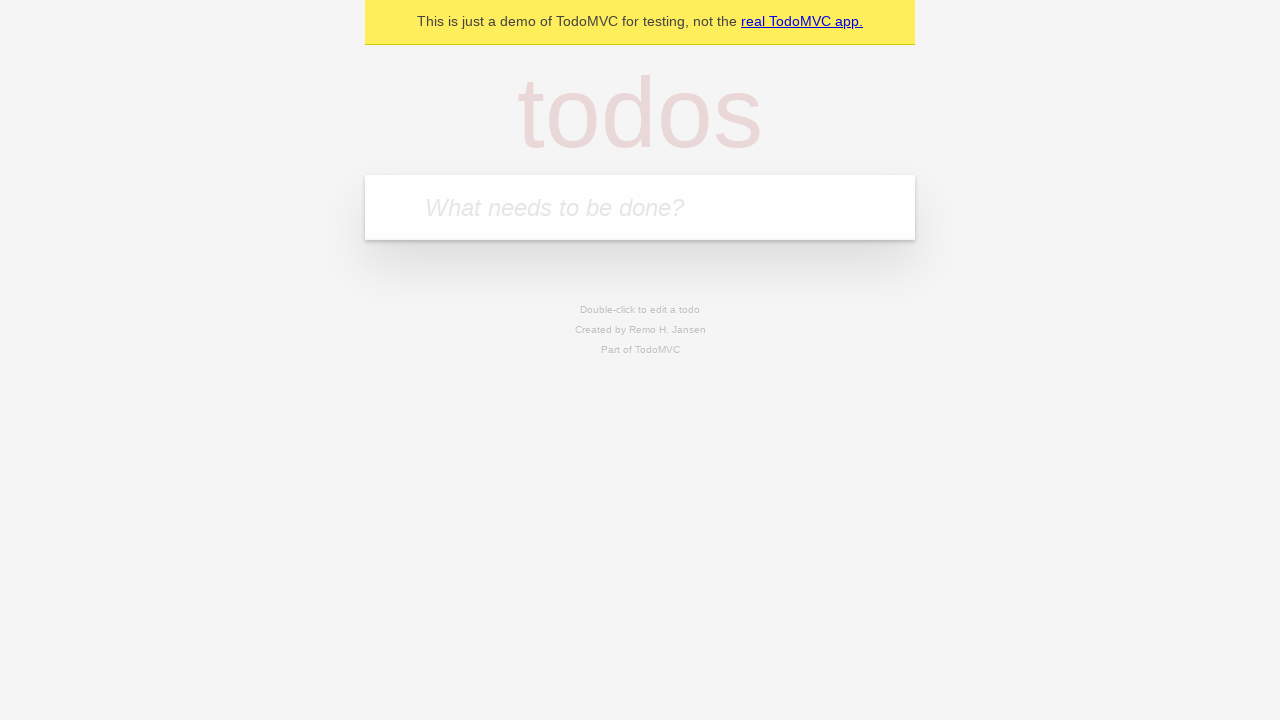

Filled todo input with 'buy some cheese' on internal:attr=[placeholder="What needs to be done?"i]
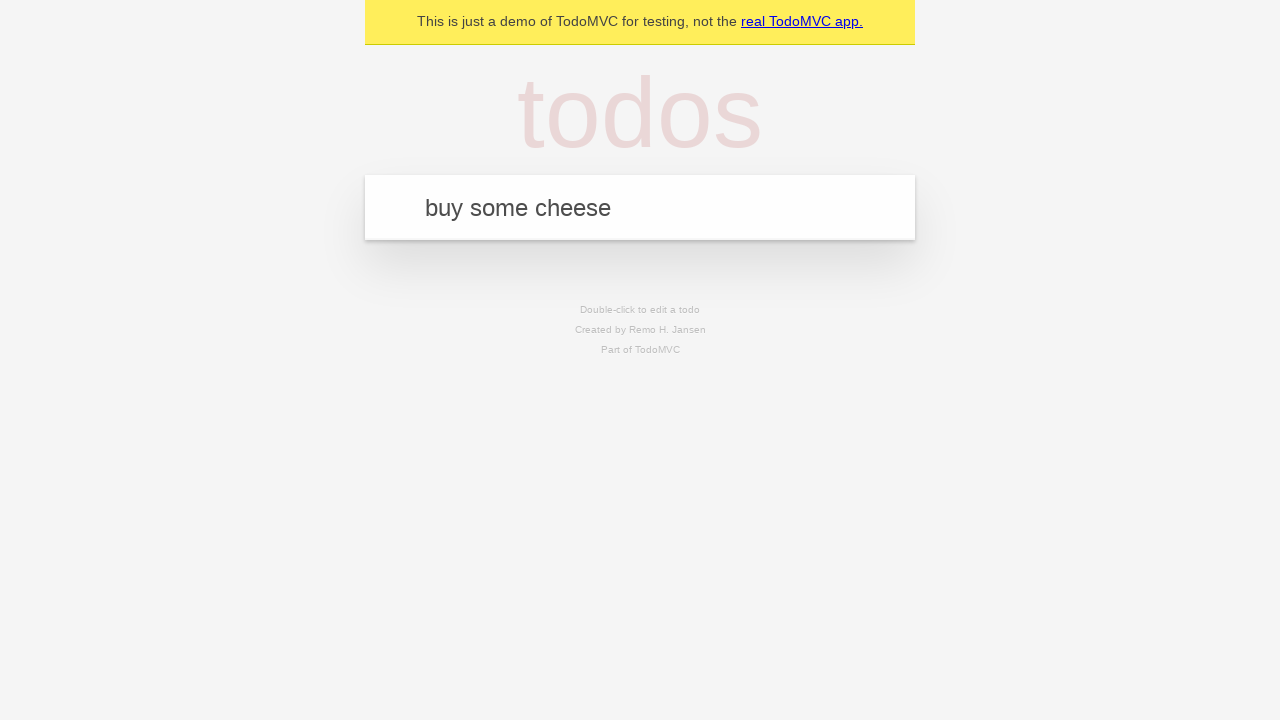

Pressed Enter to create first todo on internal:attr=[placeholder="What needs to be done?"i]
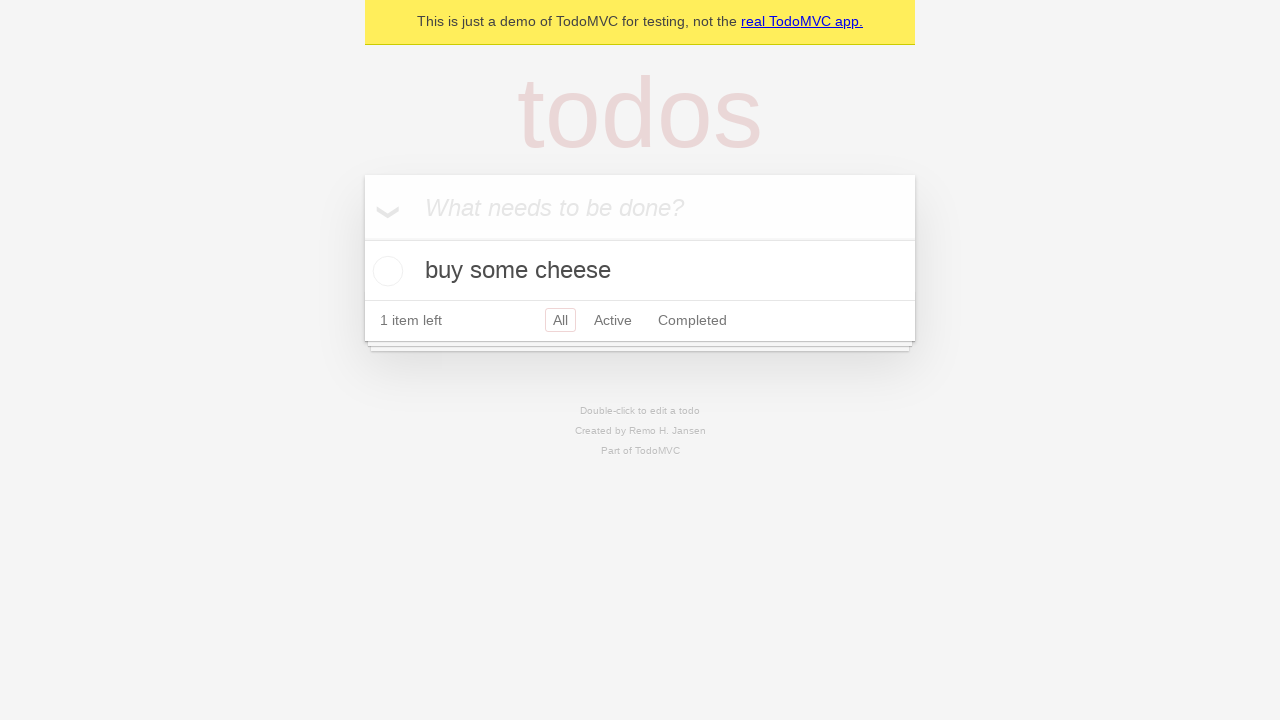

Filled todo input with 'feed the cat' on internal:attr=[placeholder="What needs to be done?"i]
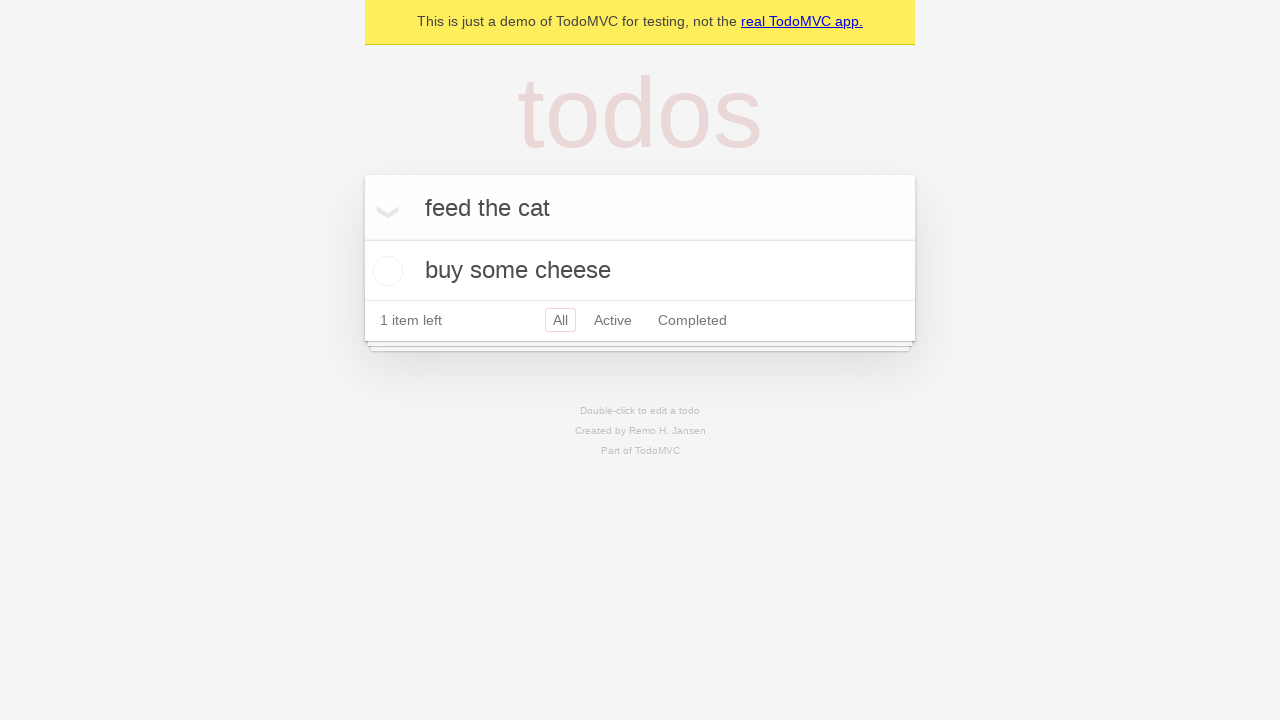

Pressed Enter to create second todo on internal:attr=[placeholder="What needs to be done?"i]
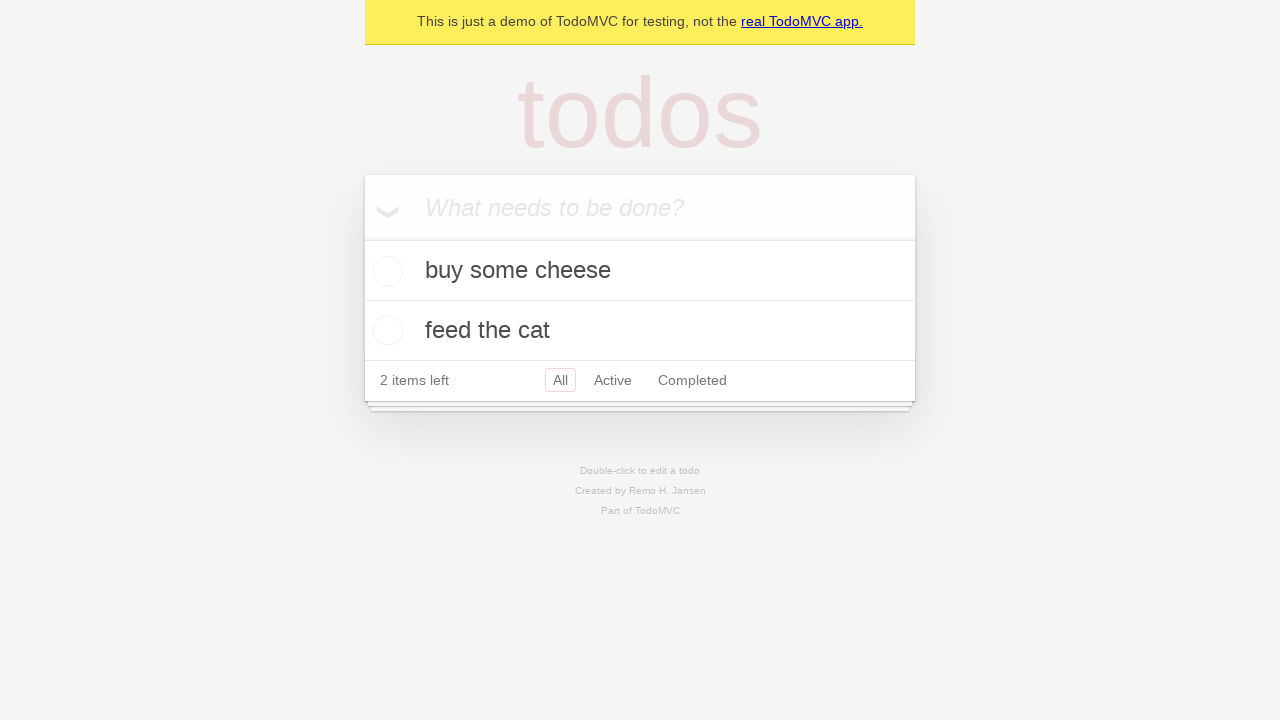

Filled todo input with 'book a doctors appointment' on internal:attr=[placeholder="What needs to be done?"i]
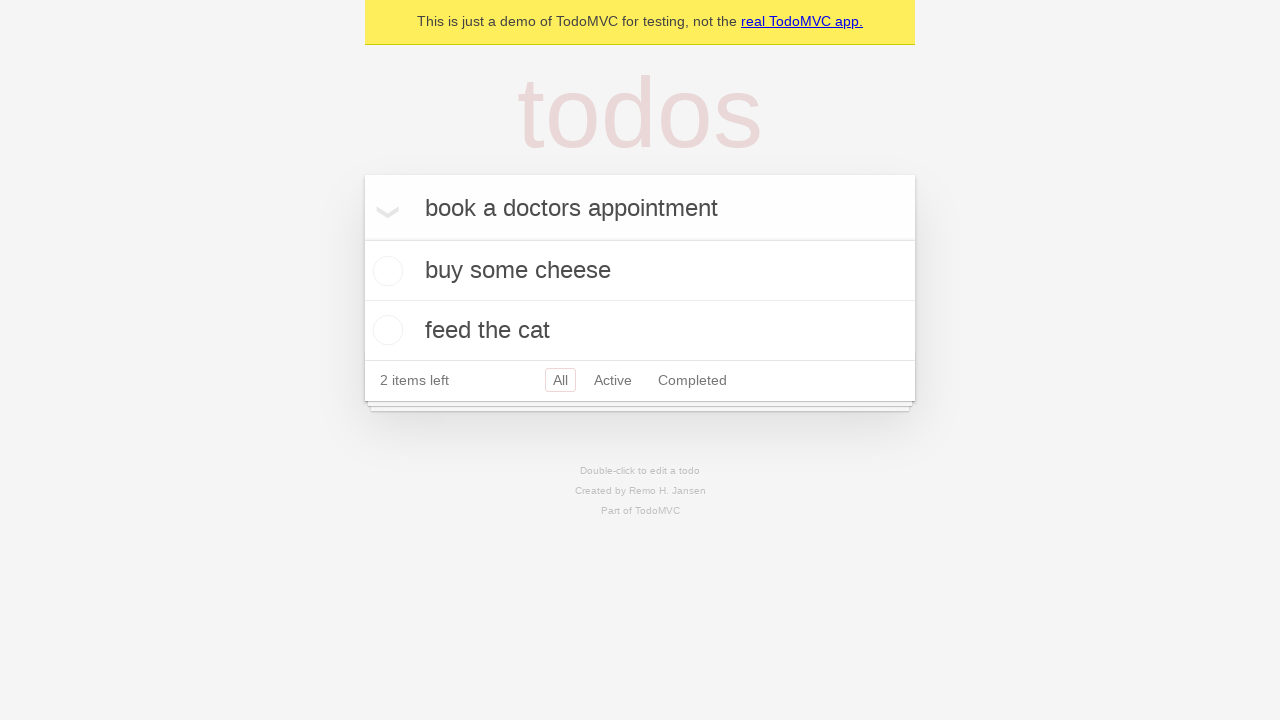

Pressed Enter to create third todo on internal:attr=[placeholder="What needs to be done?"i]
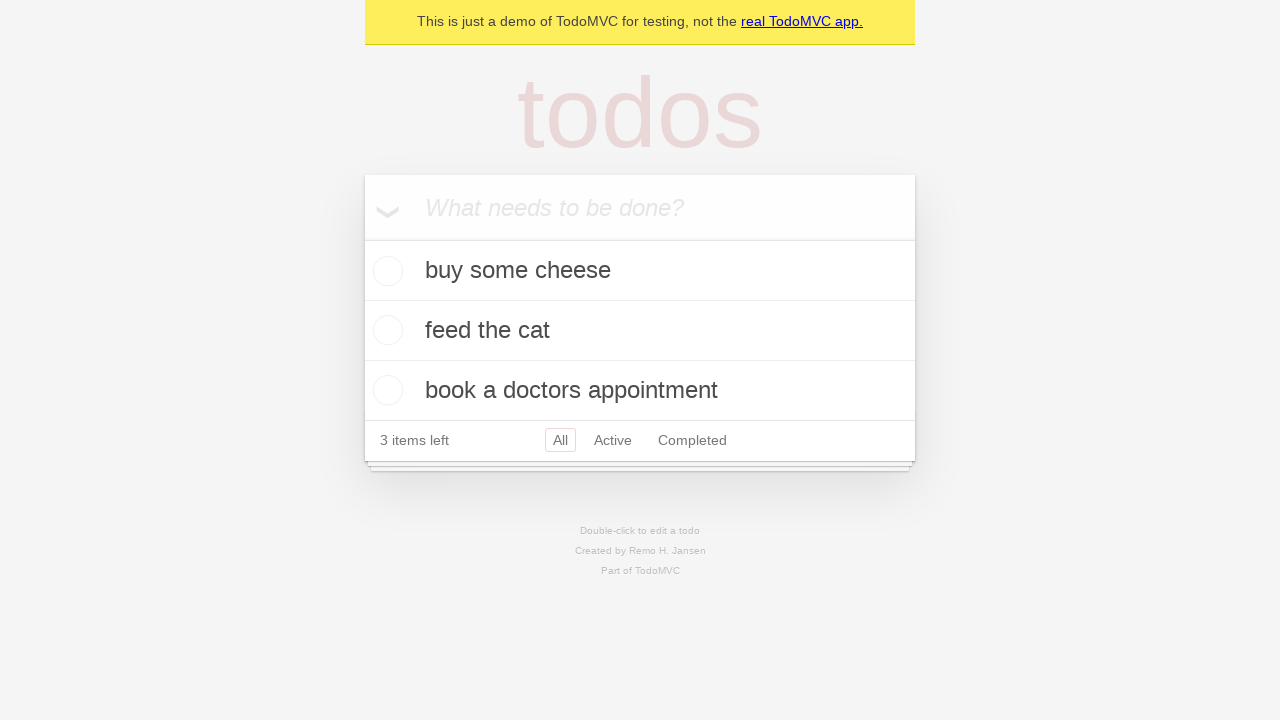

Clicked Active filter link at (613, 440) on internal:role=link[name="Active"i]
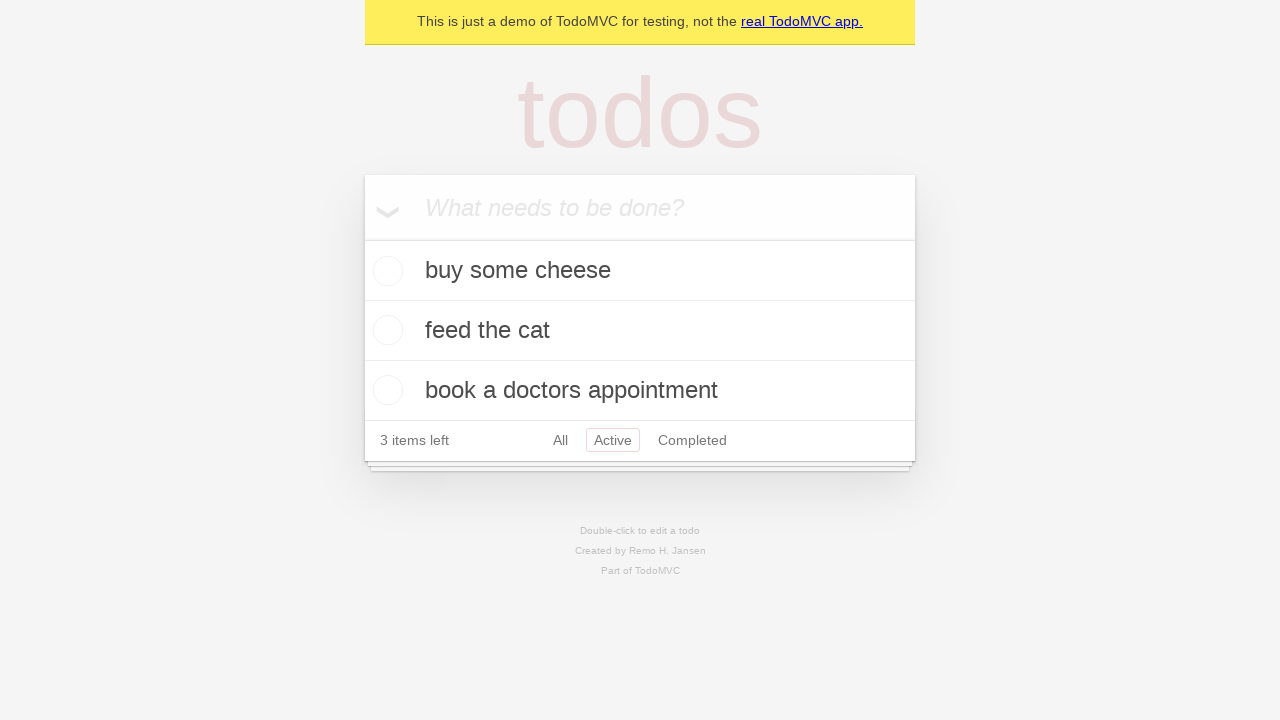

Clicked Completed filter link to verify highlight on currently applied filter at (692, 440) on internal:role=link[name="Completed"i]
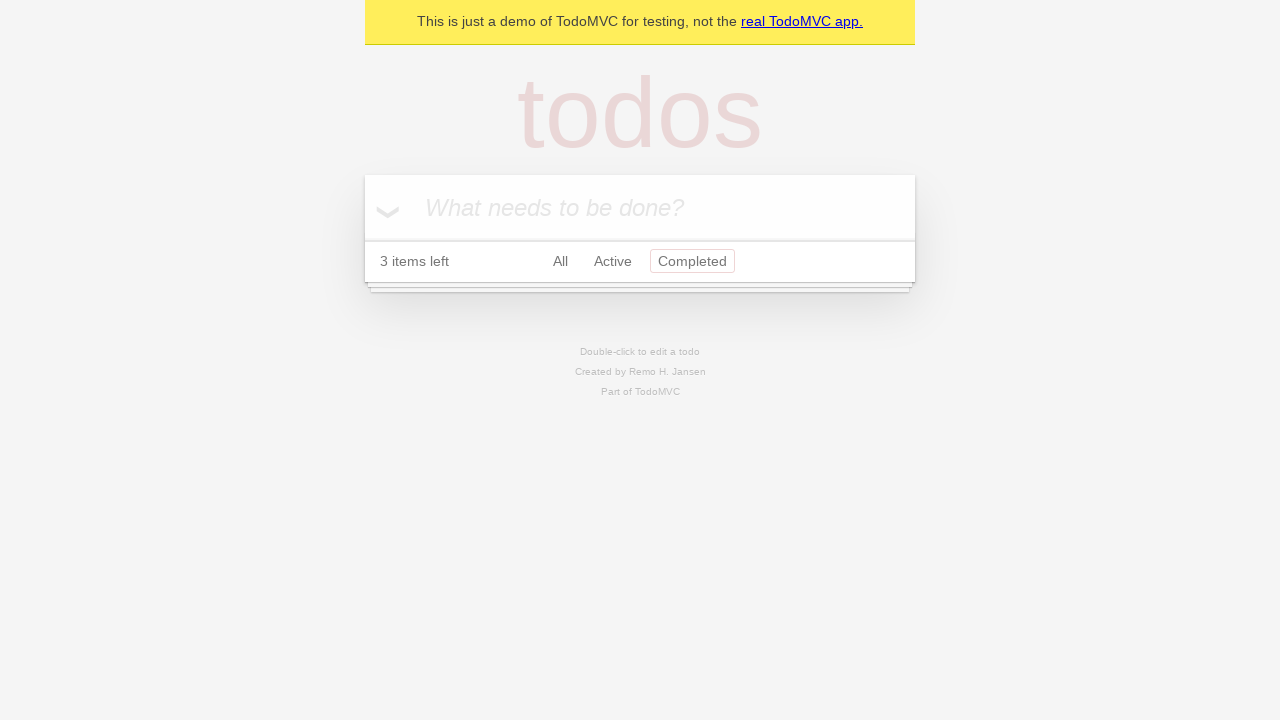

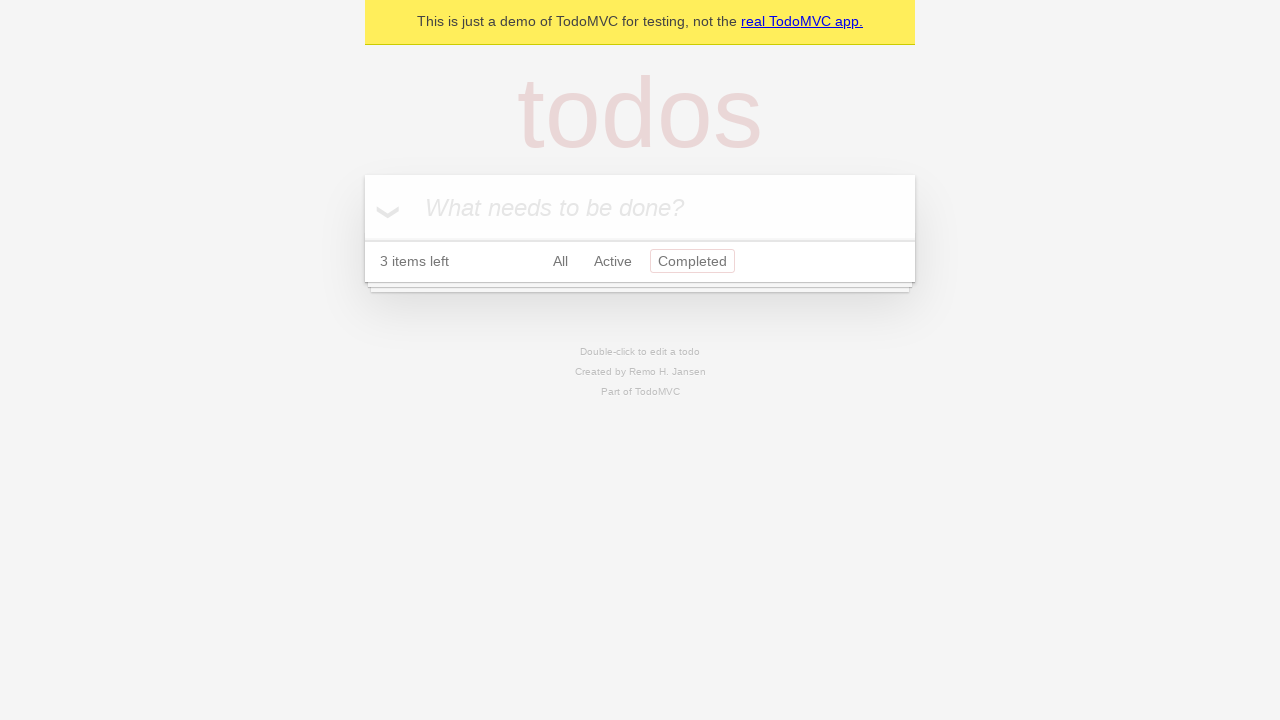